Tests password recovery form with invalid data

Starting URL: http://intershop5.skillbox.ru/my-account/lost-password/

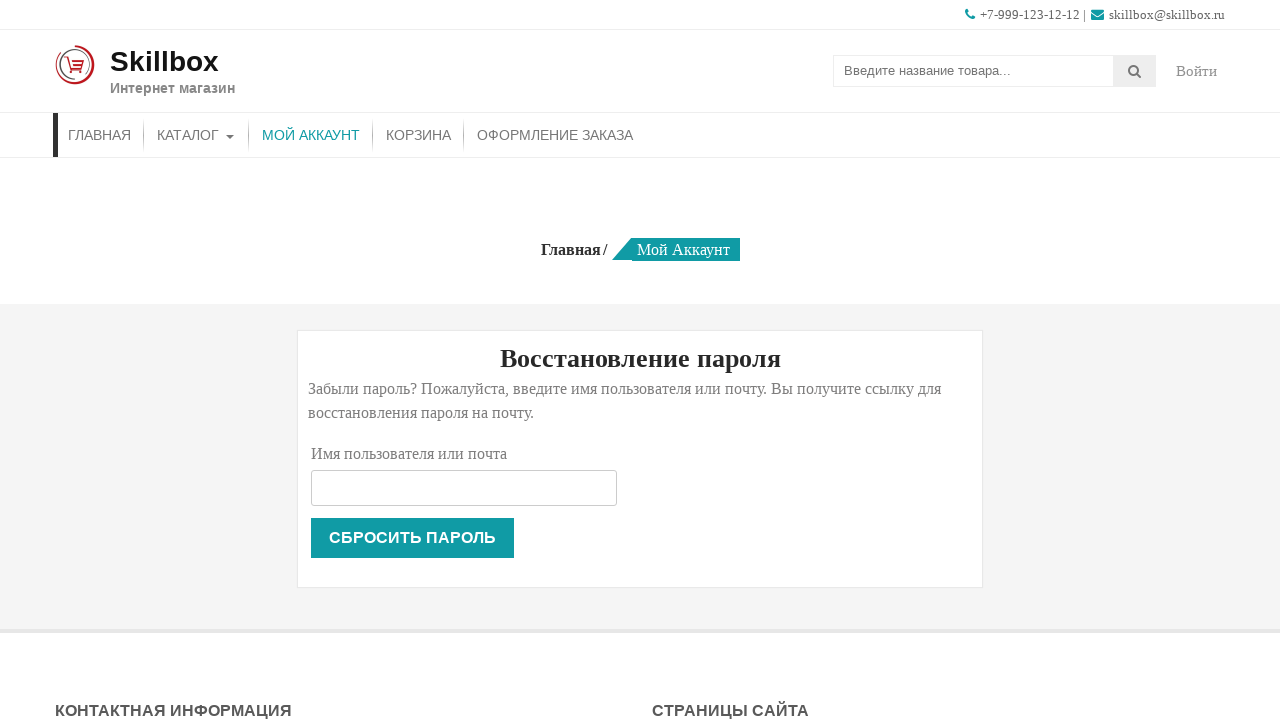

Filled username field with invalid username 'nonexistentuser555' on #user_login
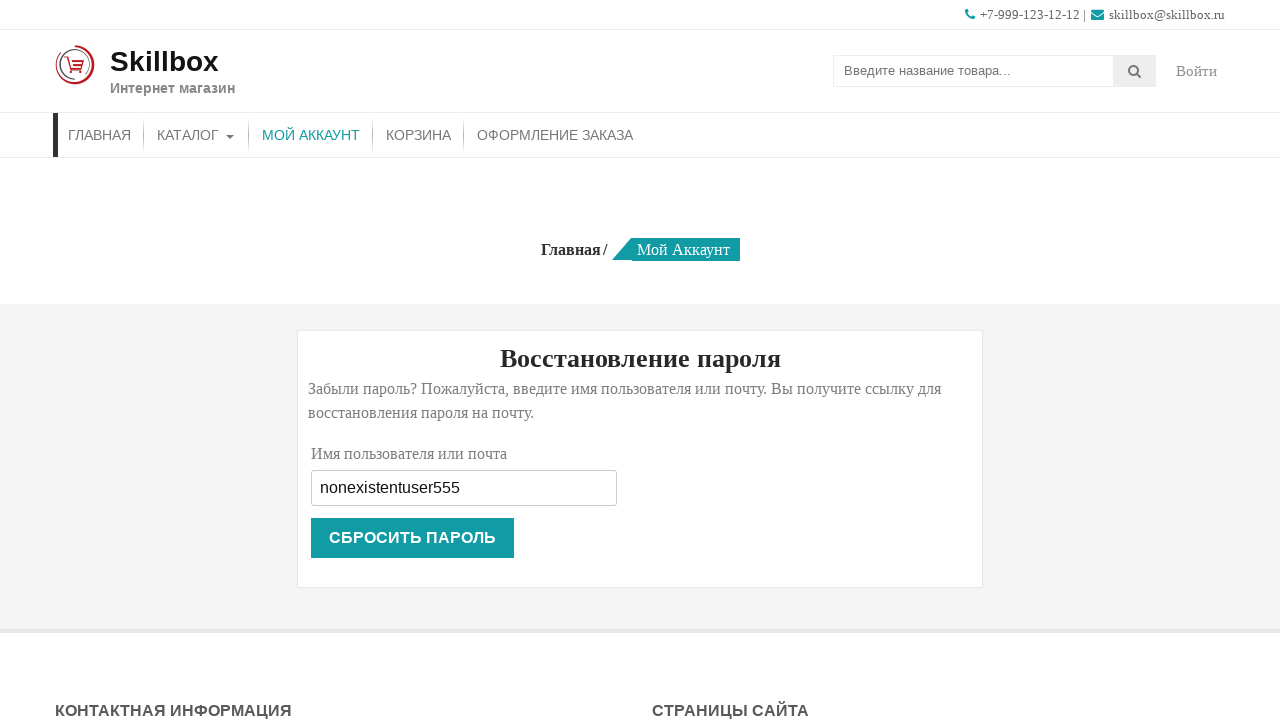

Clicked reset password button at (412, 538) on .woocommerce-Button
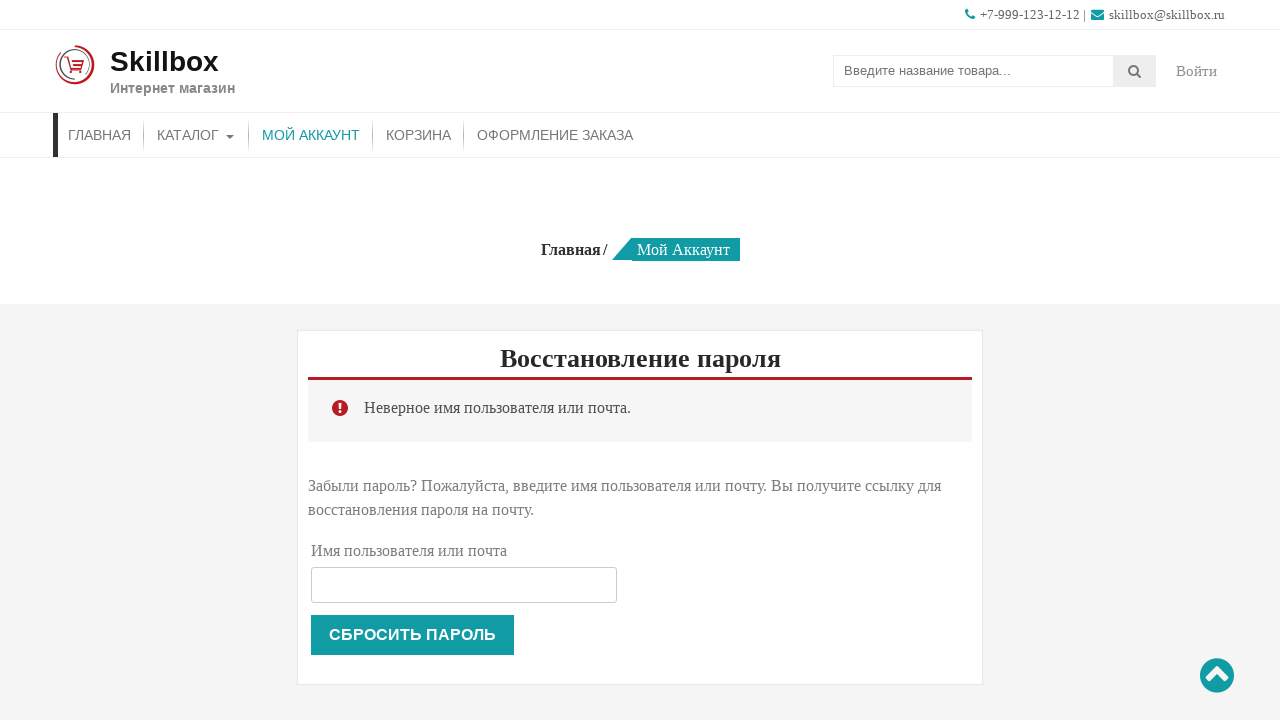

Error message appeared after attempting password recovery with invalid username
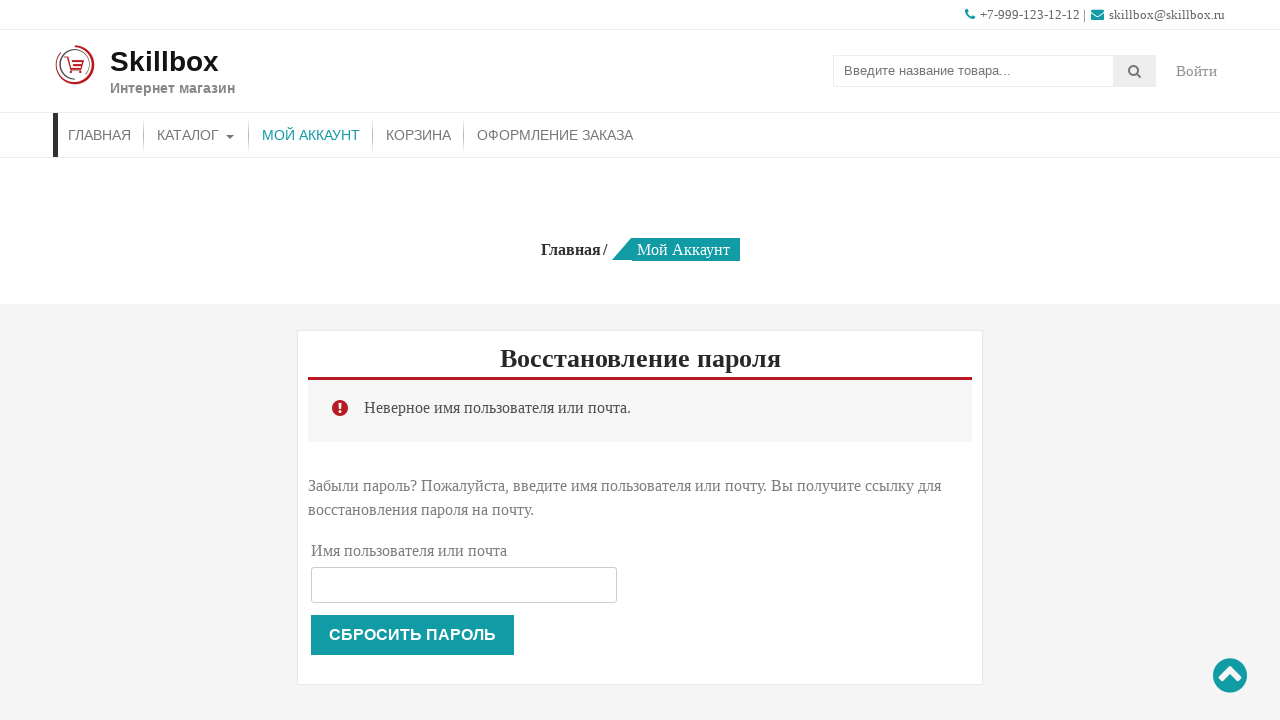

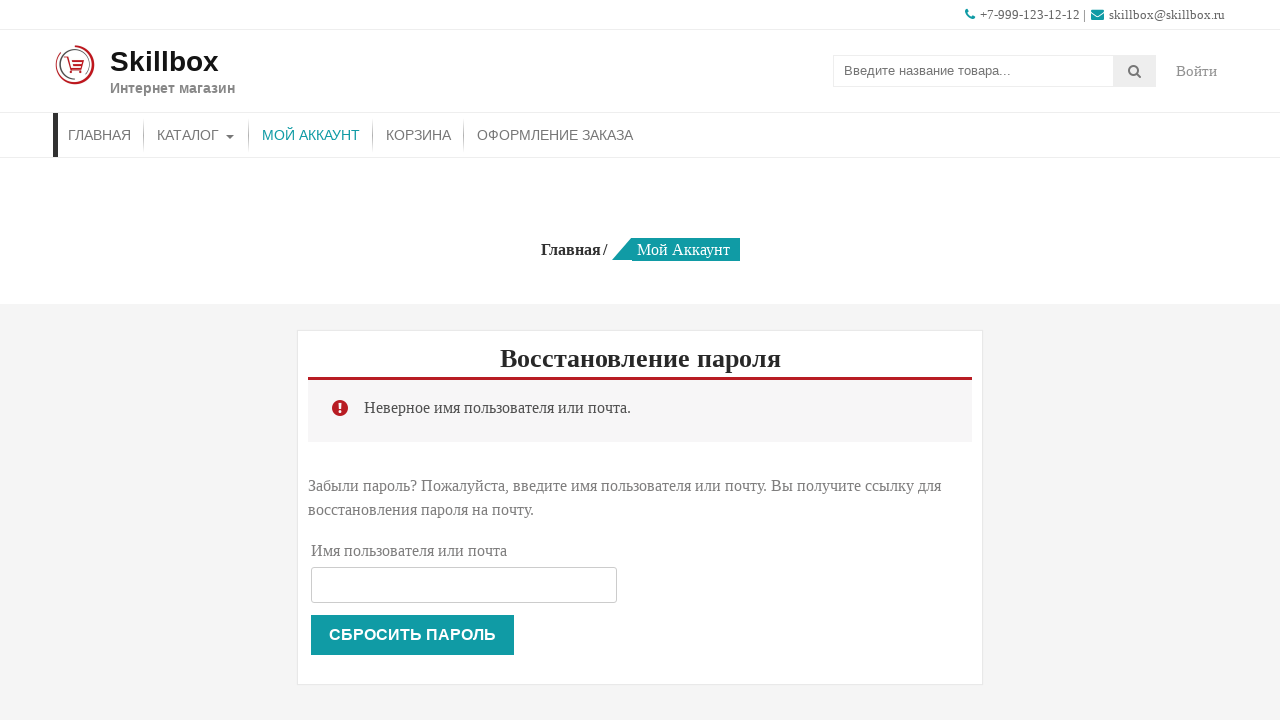